Tests alert handling functionality by navigating to the alert demo page, triggering a confirmation dialog, dismissing it, and verifying the result text

Starting URL: https://demo.automationtesting.in/Alerts.html

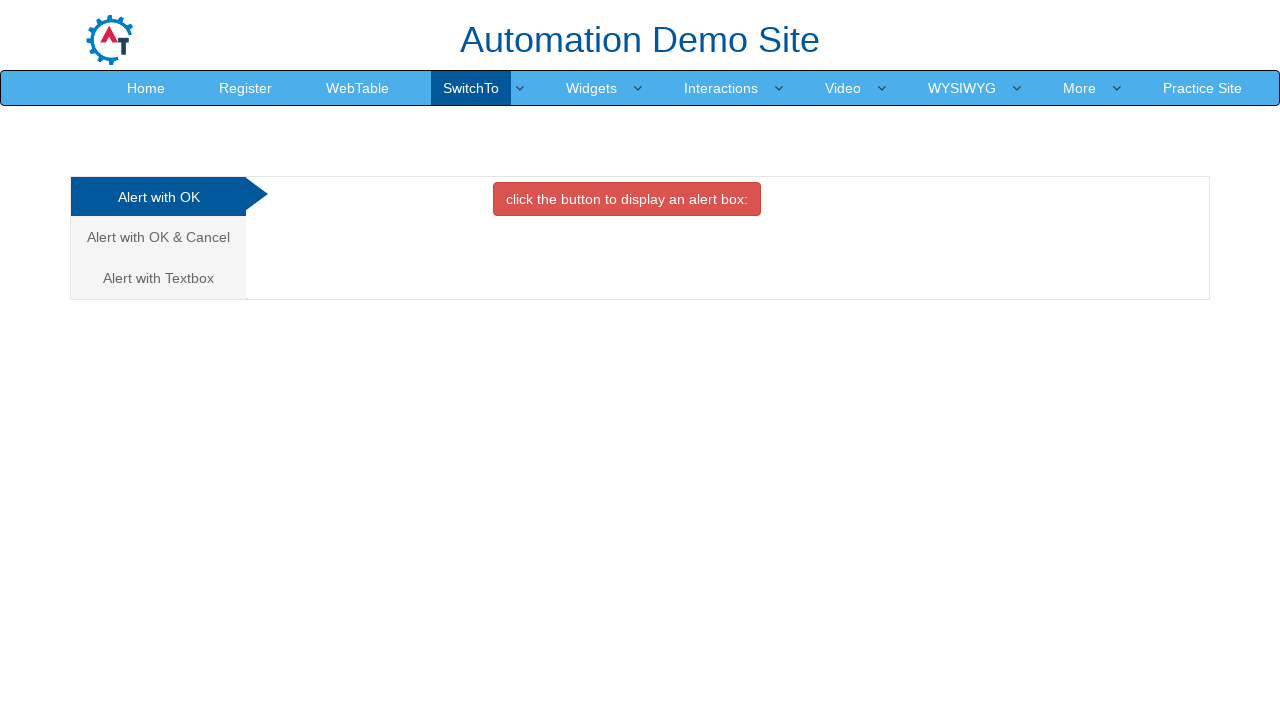

Clicked on the 'Alert with OK & Cancel' tab at (158, 237) on xpath=//a[text()='Alert with OK & Cancel ']
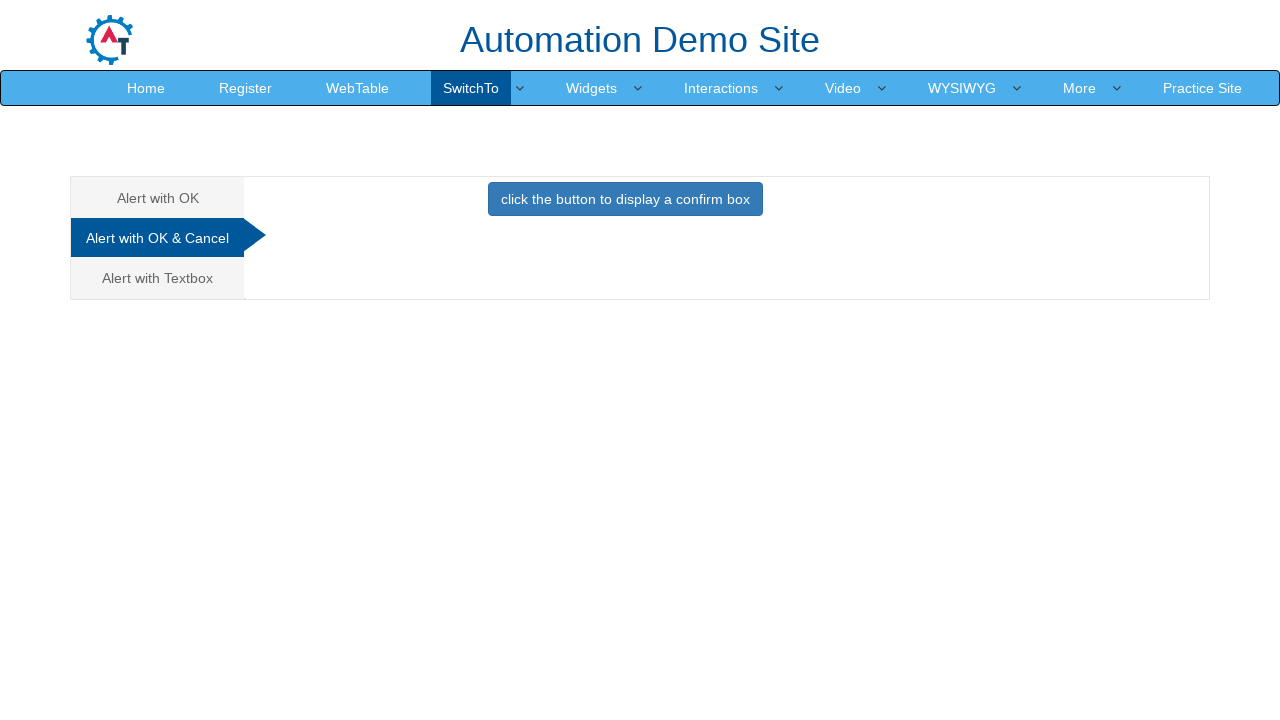

Clicked the button to display a confirm box at (625, 199) on xpath=//button[text()='click the button to display a confirm box ']
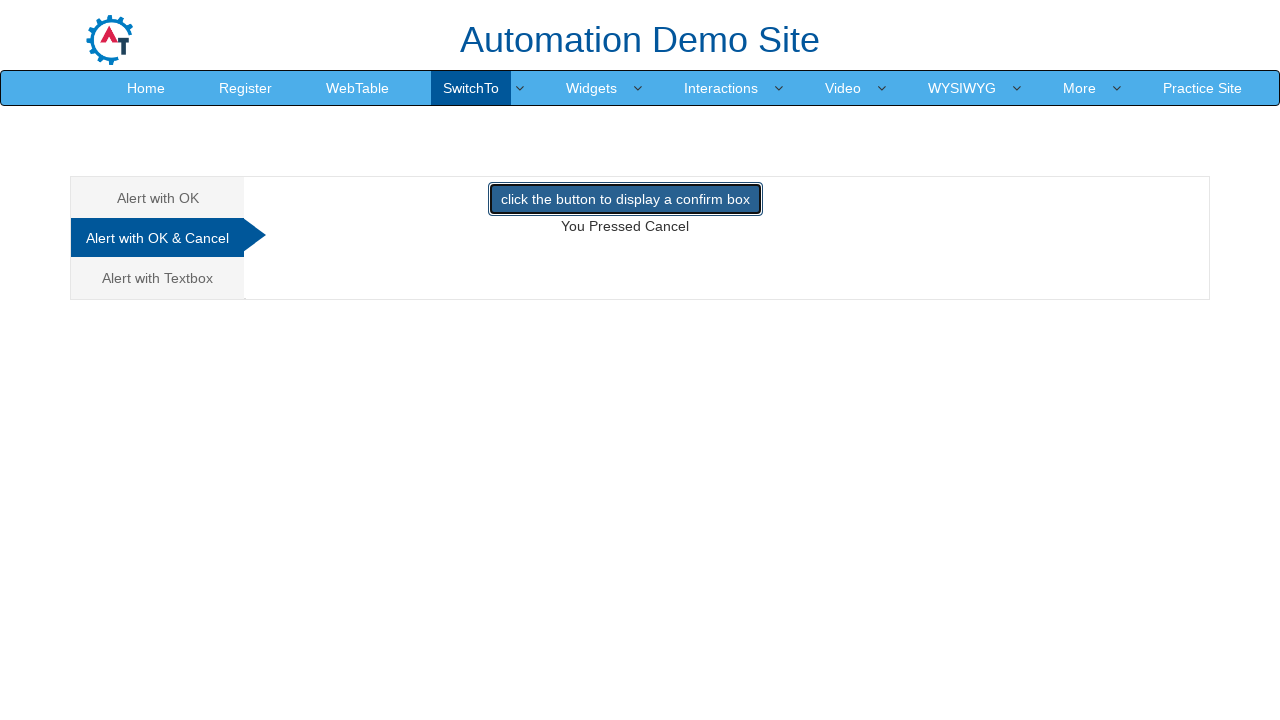

Set up dialog handler to dismiss/cancel the alert
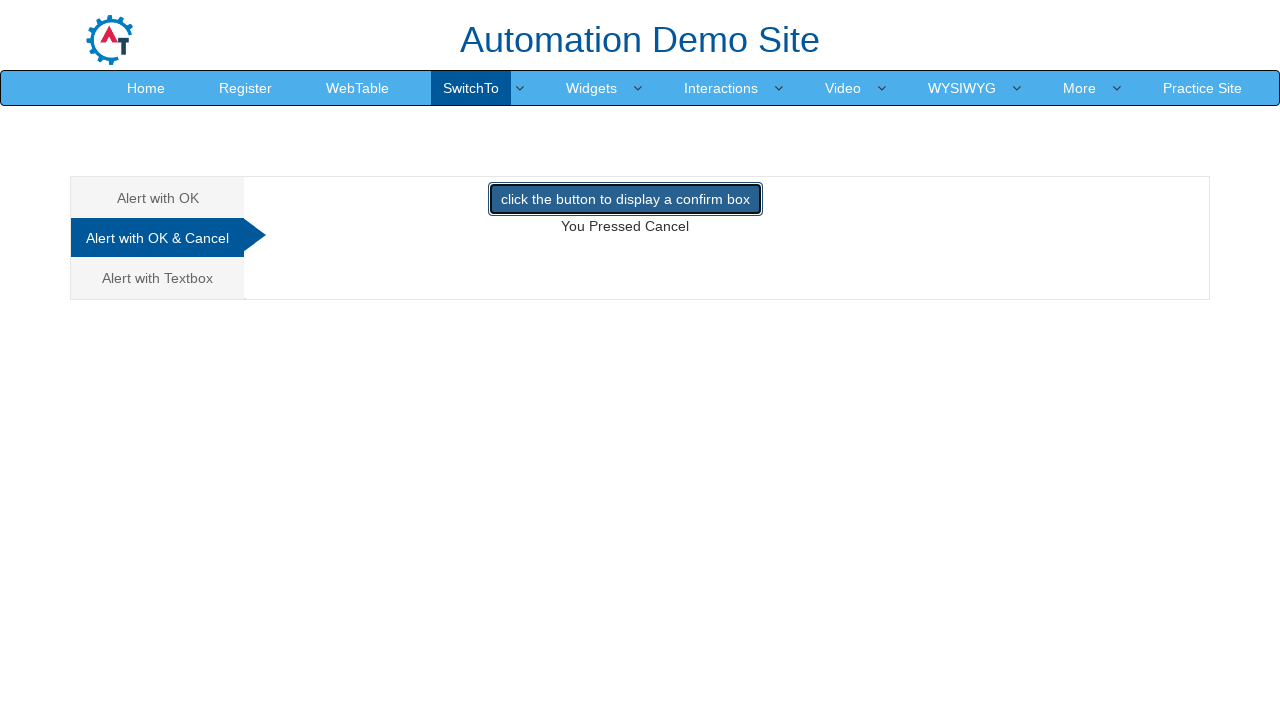

Waited for result text element to appear
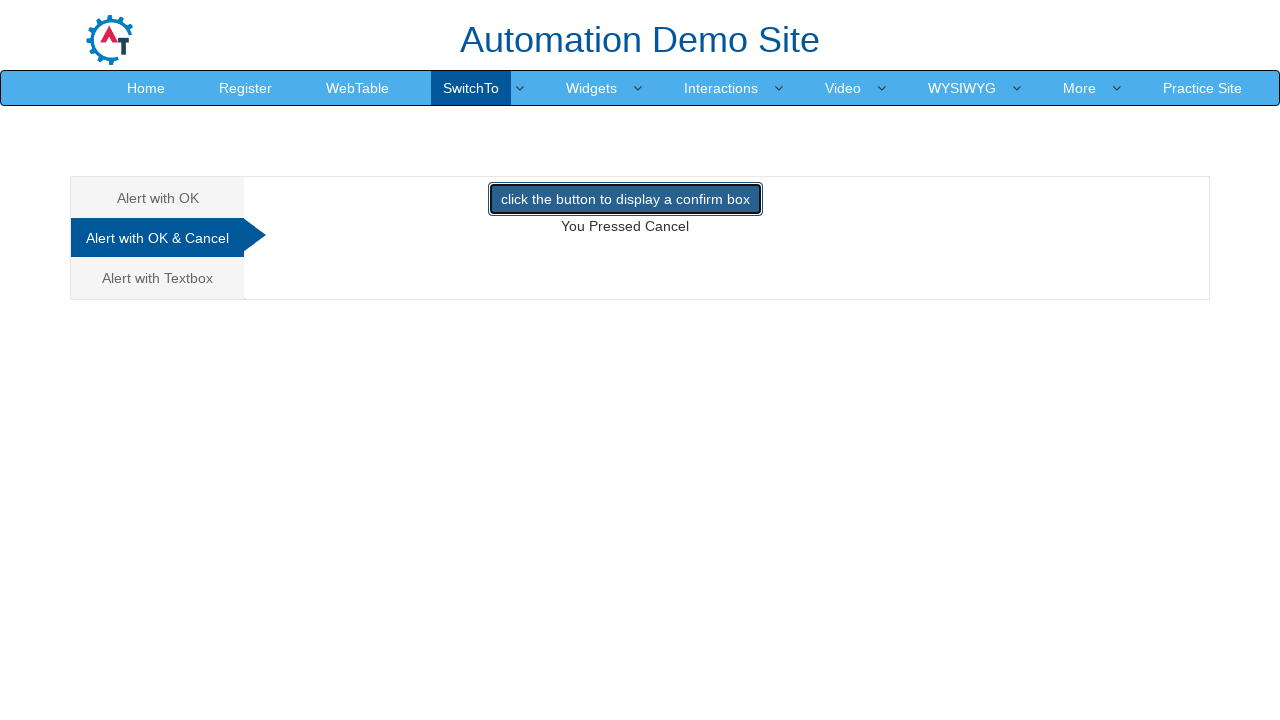

Retrieved result text: 'You Pressed Cancel'
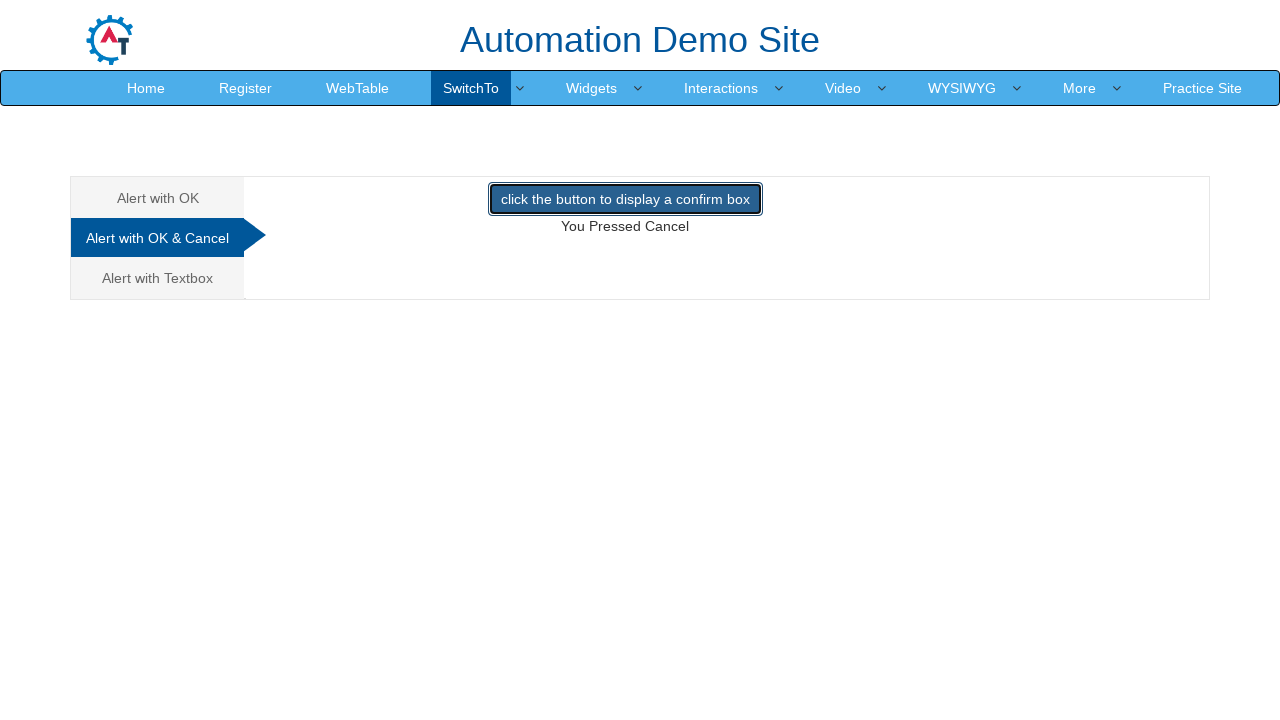

Verified that 'You Pressed Cancel' message appears after dismissing the dialog
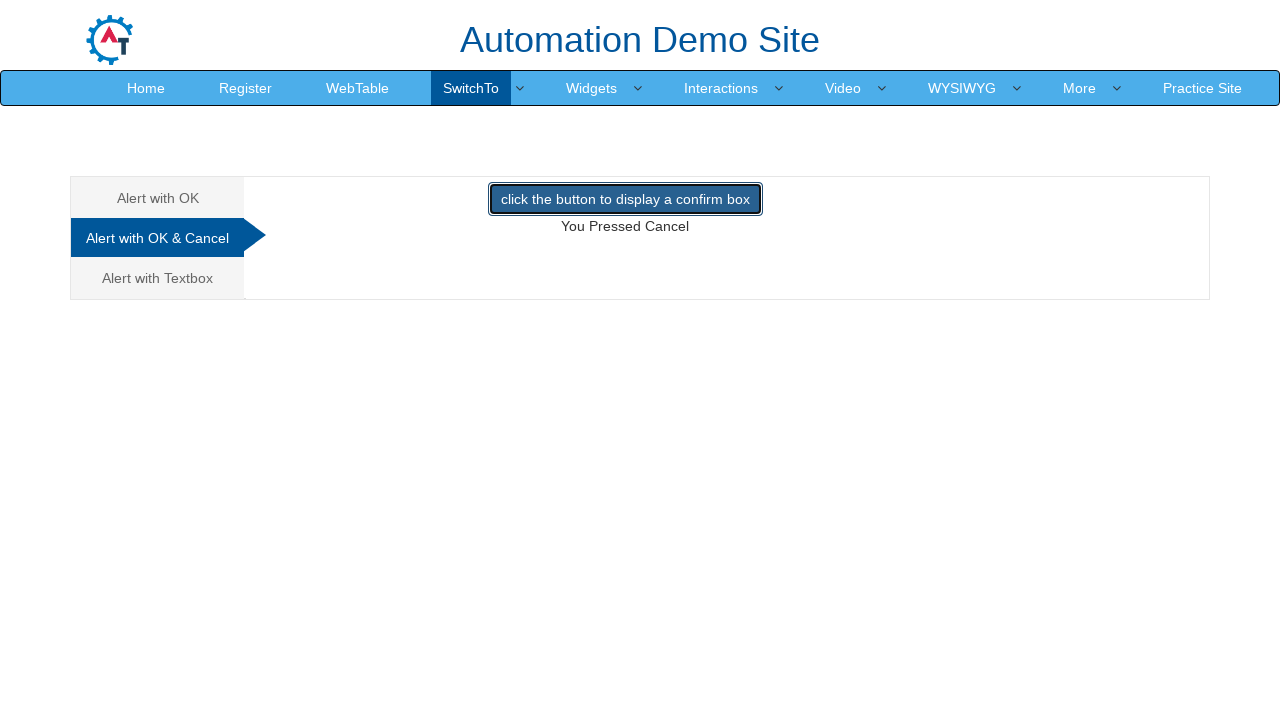

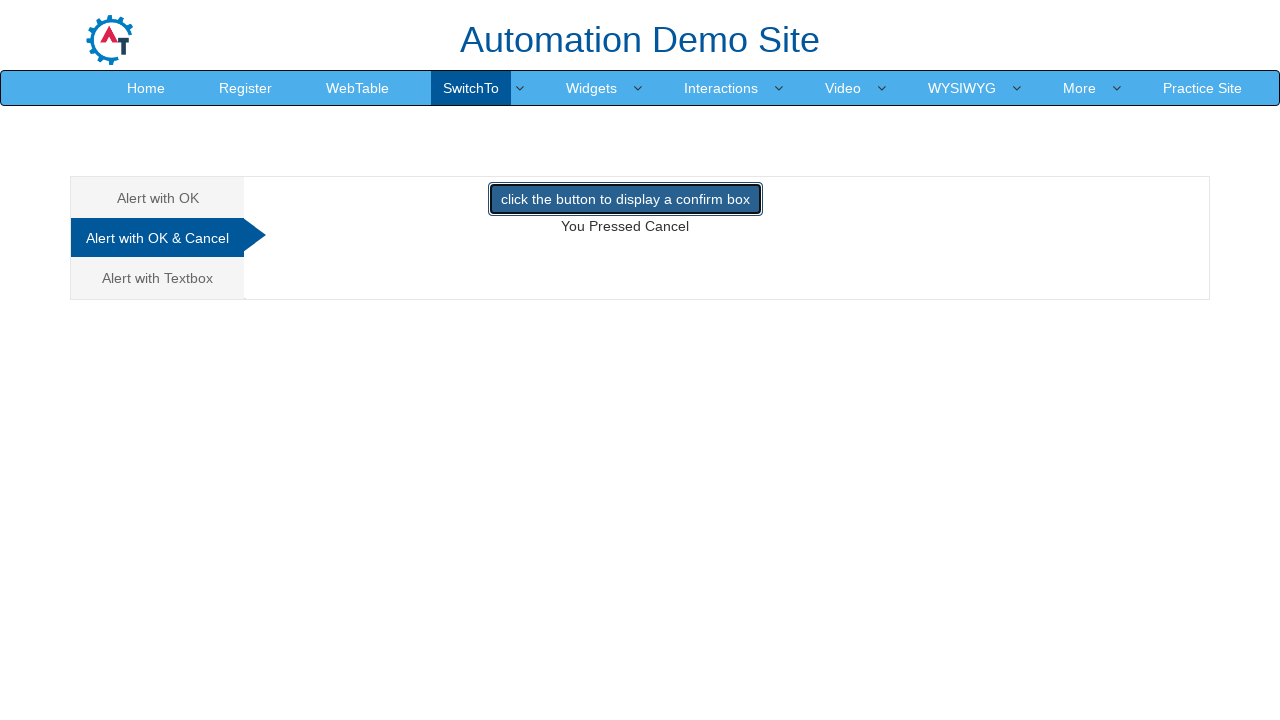